Tests interaction with a hidden text field by clicking the hide button and then using JavaScript to set its value

Starting URL: https://rahulshettyacademy.com/AutomationPractice/

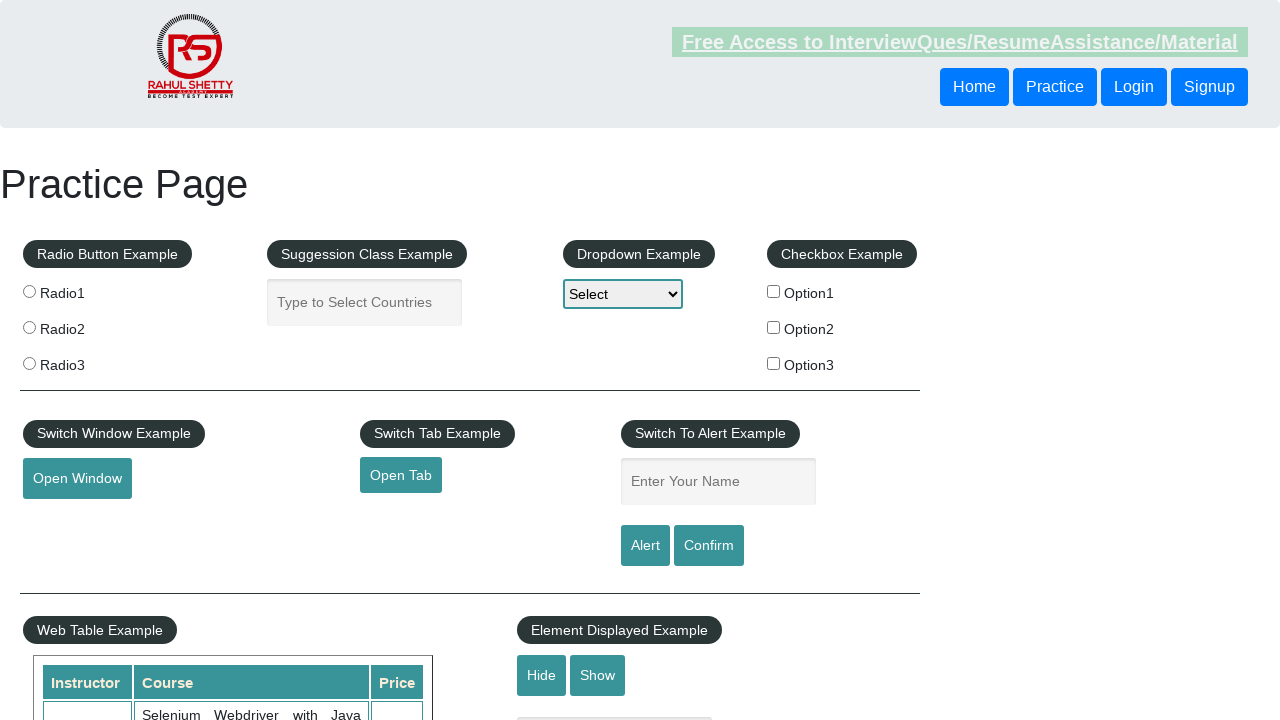

Clicked hide textbox button to hide the input field at (542, 675) on #hide-textbox
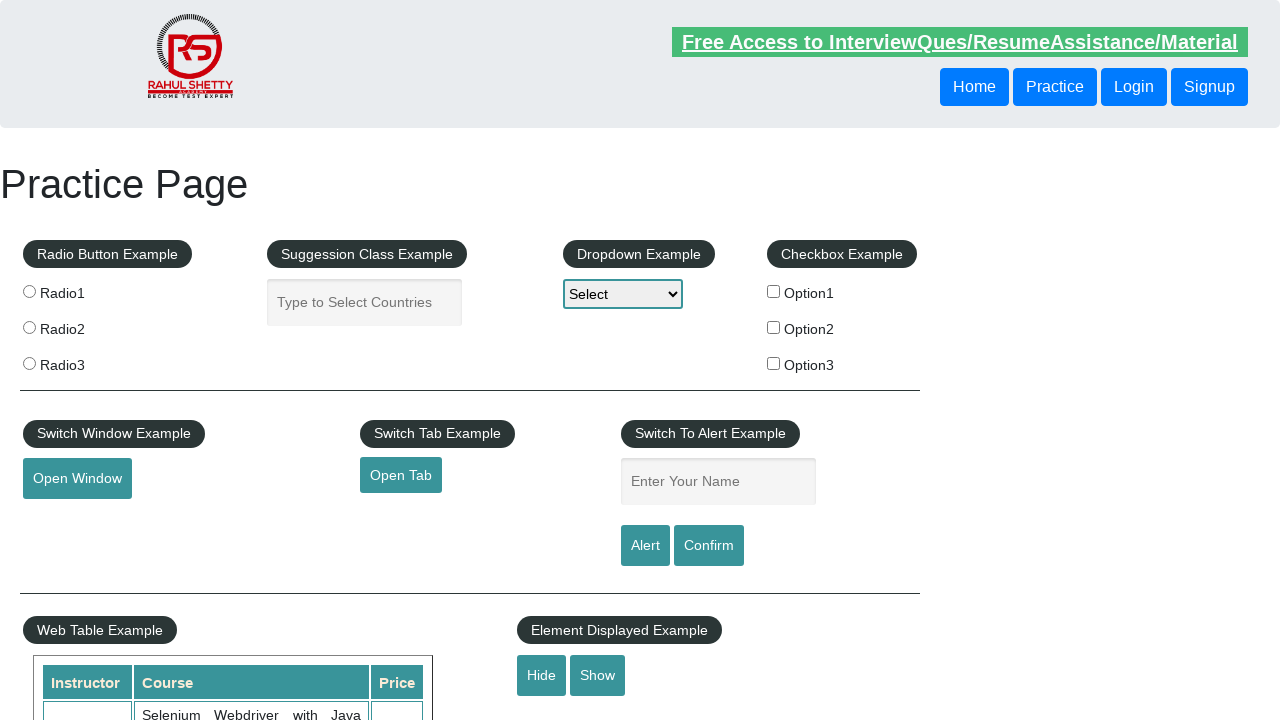

Located the hidden text field element
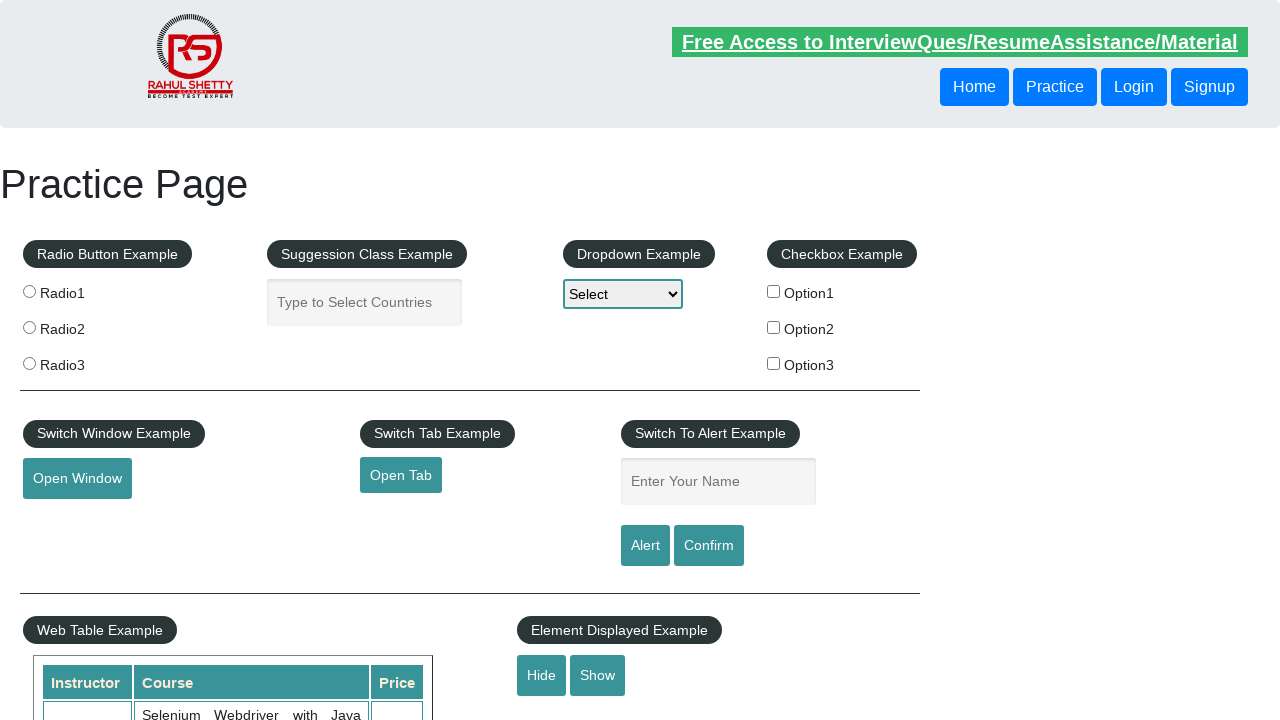

Used JavaScript to set value 'aman' in the hidden text field
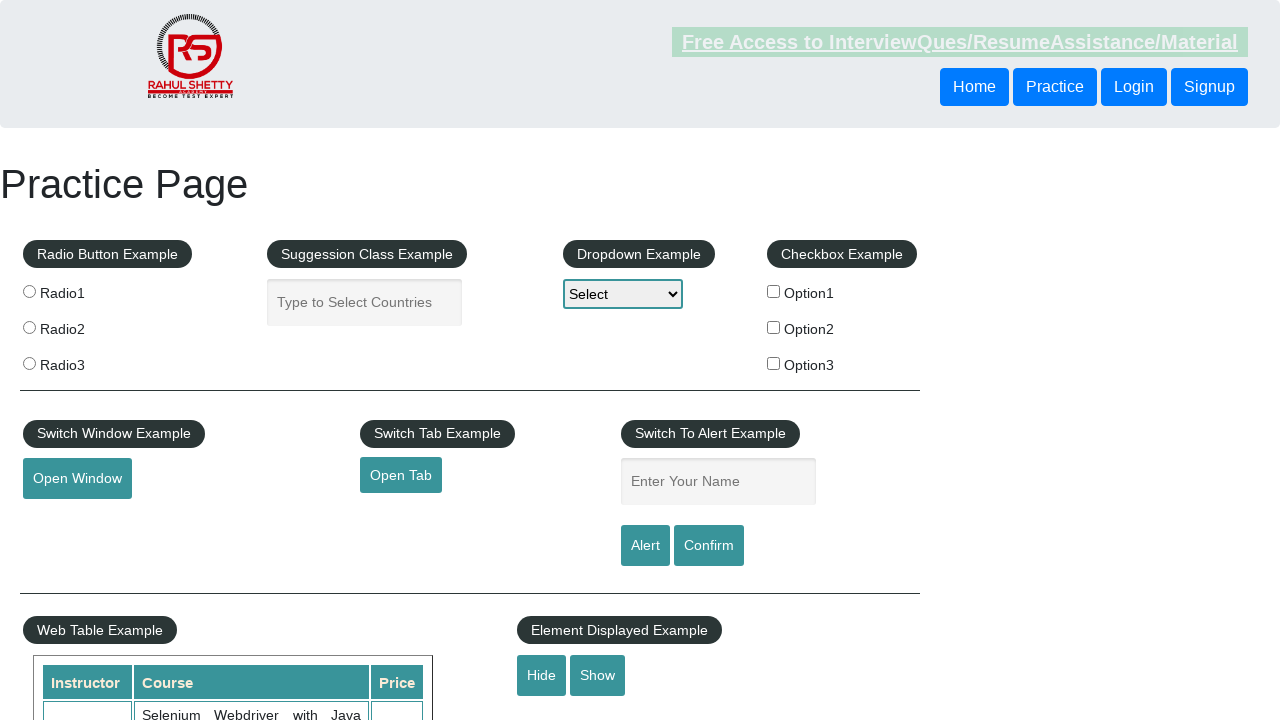

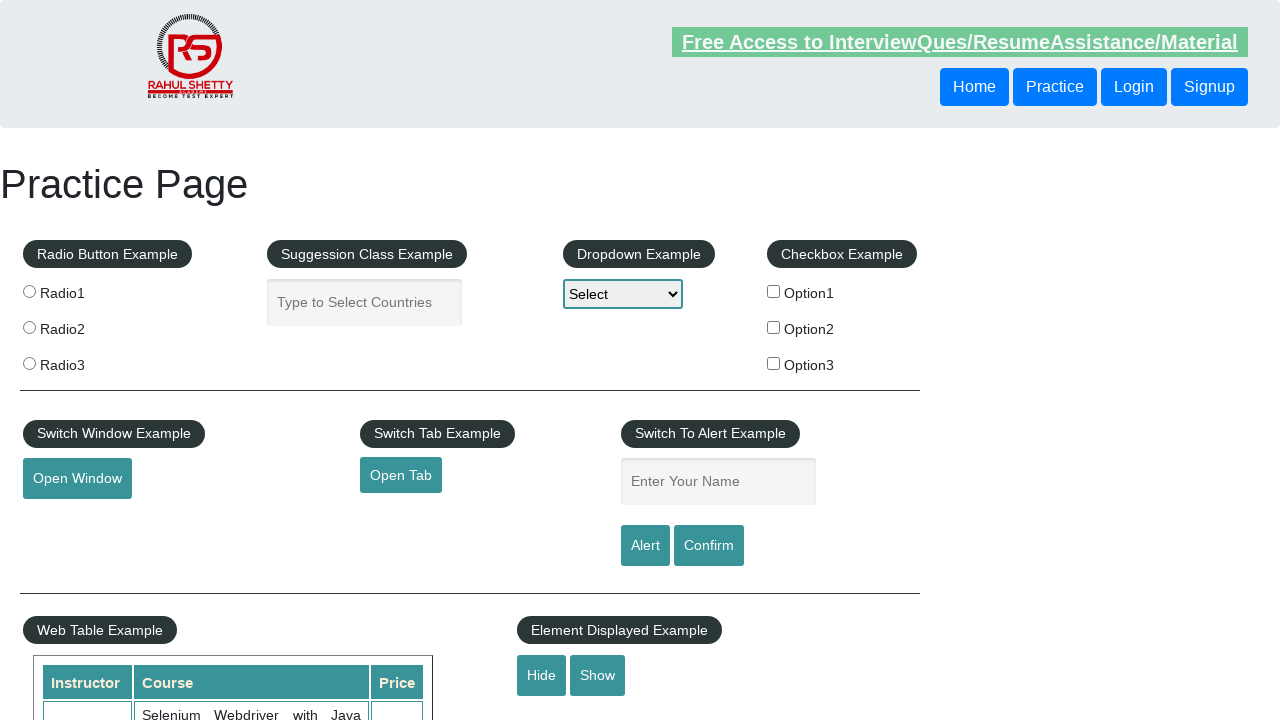